Tests right-click context menu functionality by performing a right-click on an element, navigating through menu items with arrow keys, and handling the resulting alert dialog

Starting URL: https://swisnl.github.io/jQuery-contextMenu/demo.html

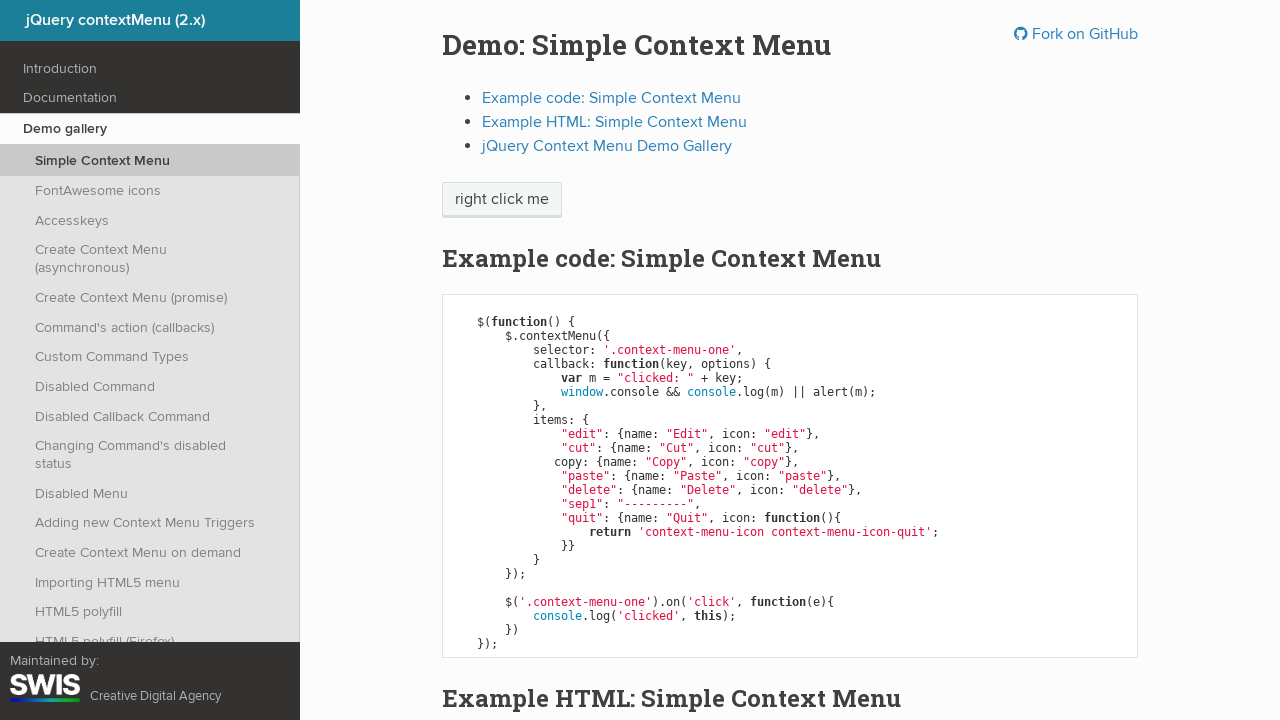

Located the element to right-click (span.context-menu-one)
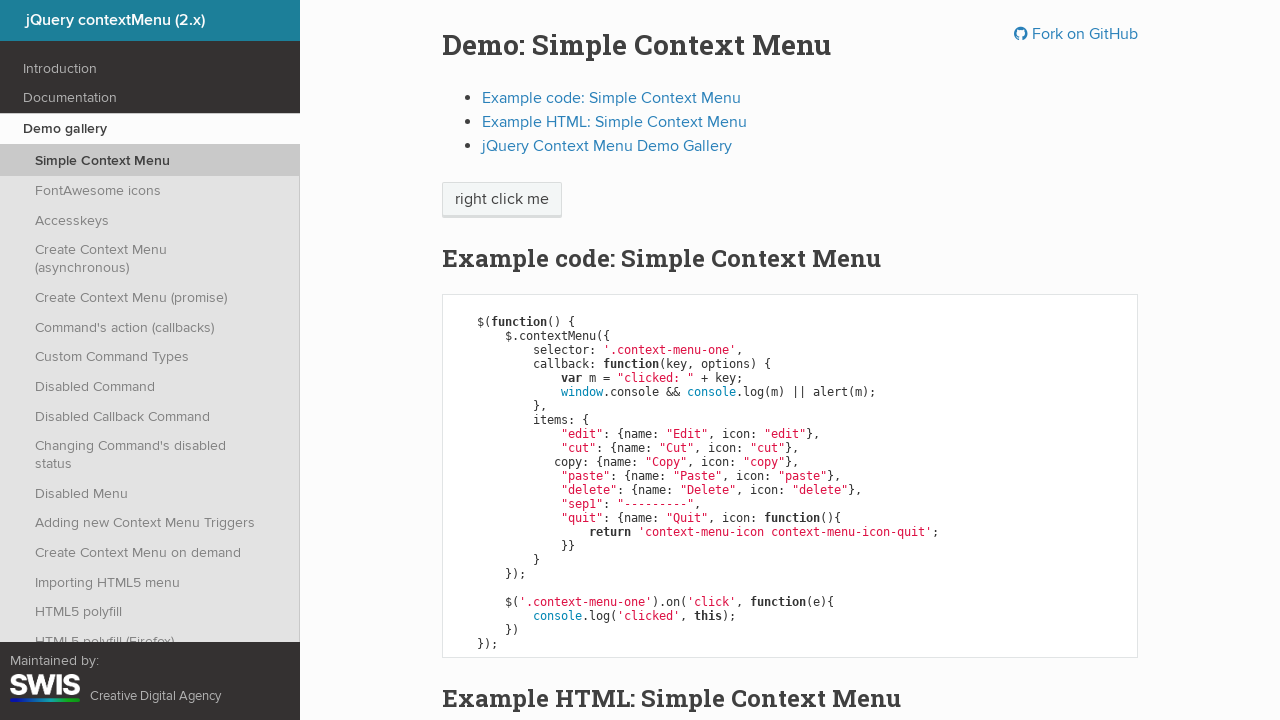

Right-clicked on the element to open context menu at (502, 200) on span.context-menu-one
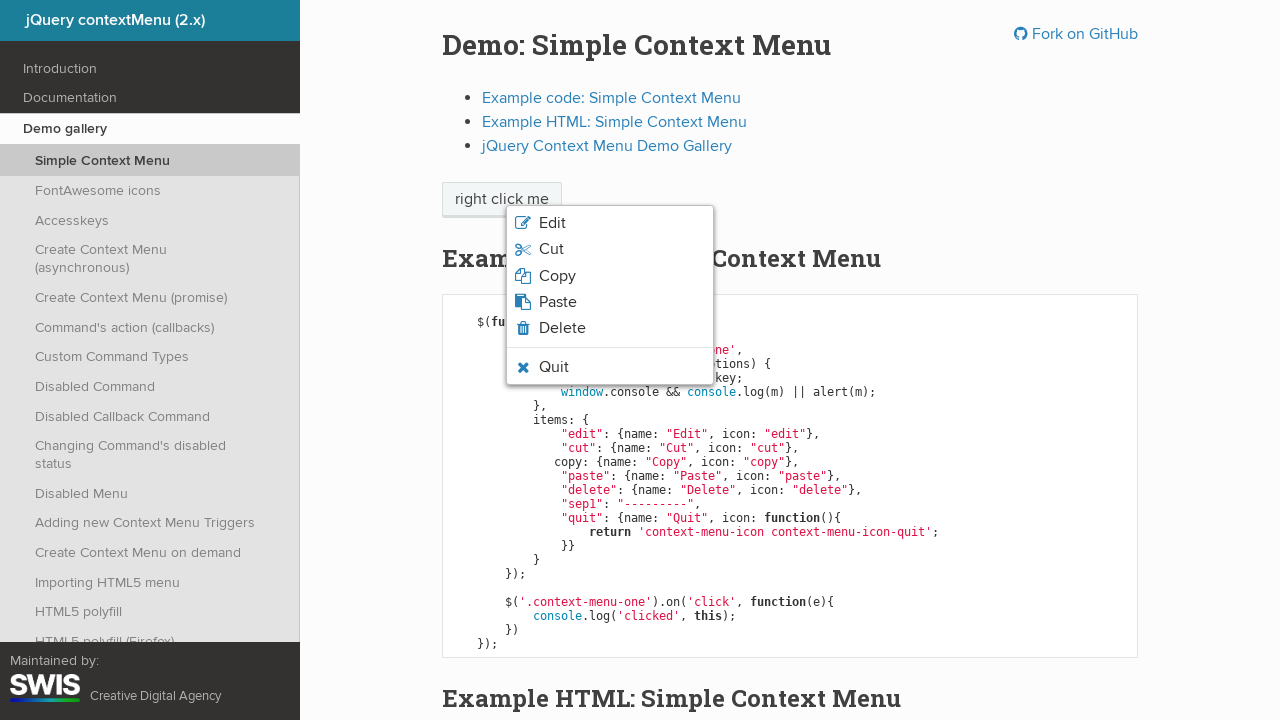

Pressed ArrowDown key (1st time) to navigate context menu
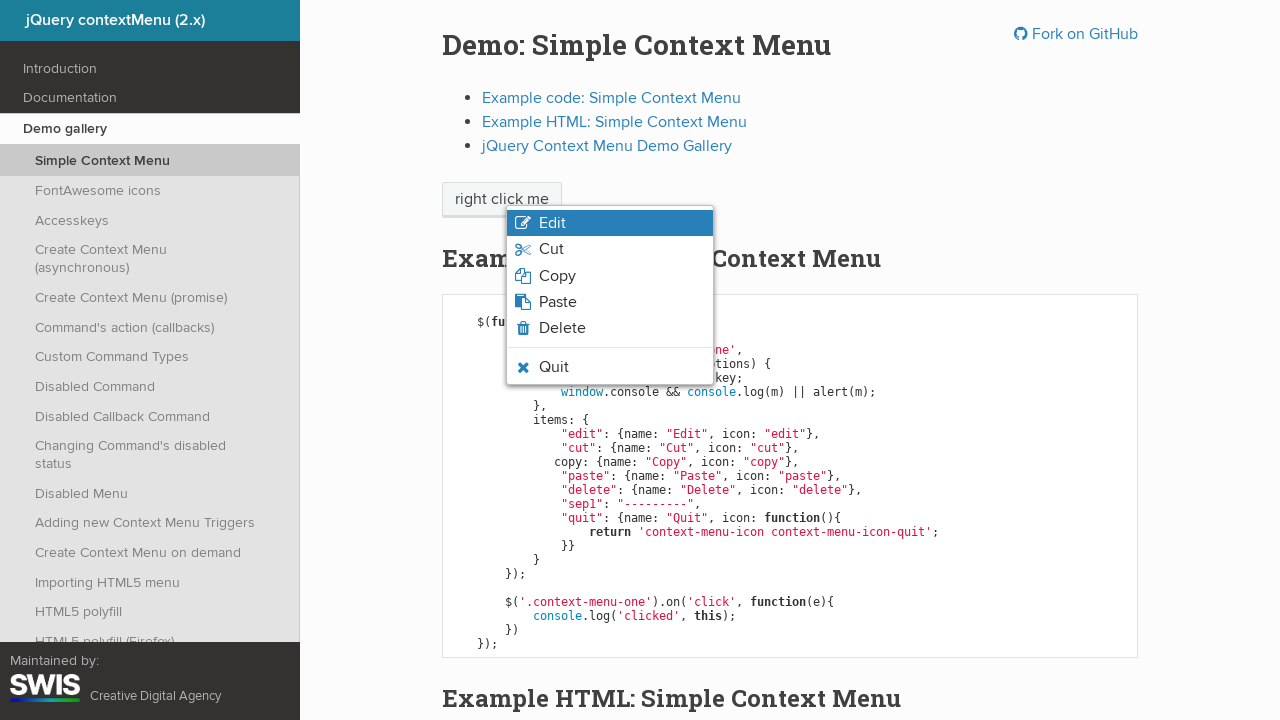

Pressed ArrowDown key (2nd time) to navigate context menu
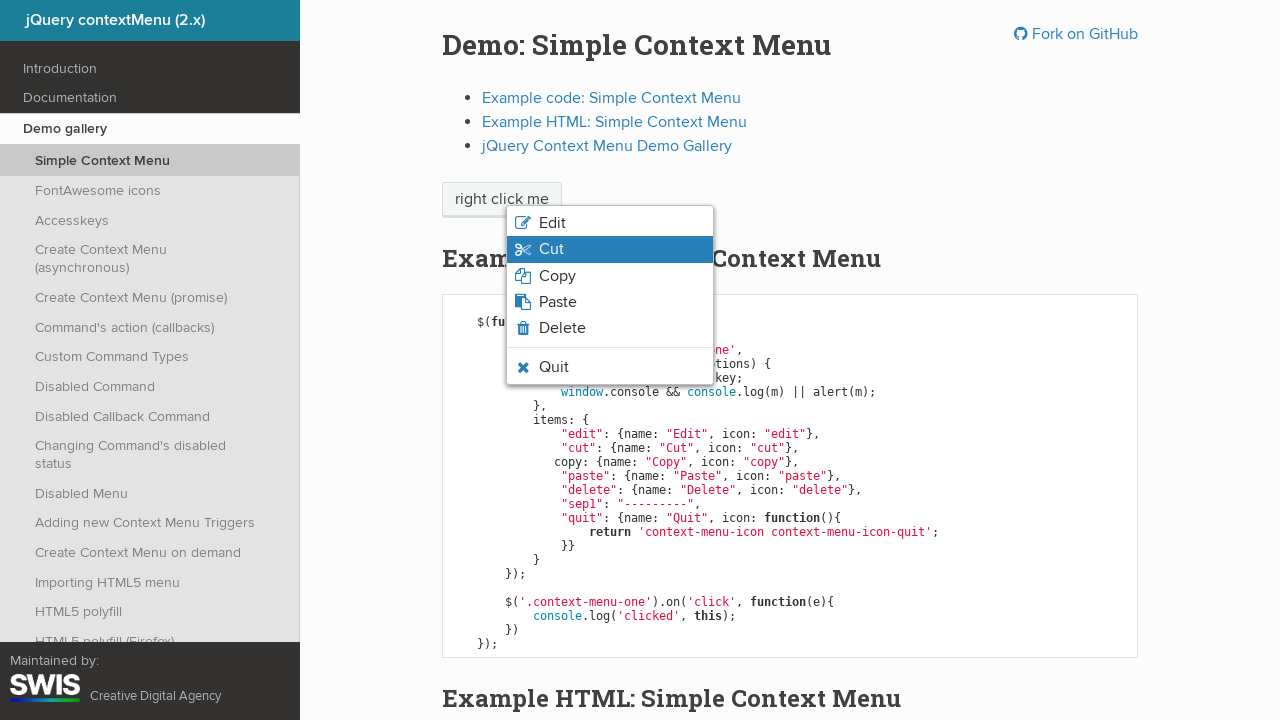

Pressed ArrowDown key (3rd time) to navigate context menu
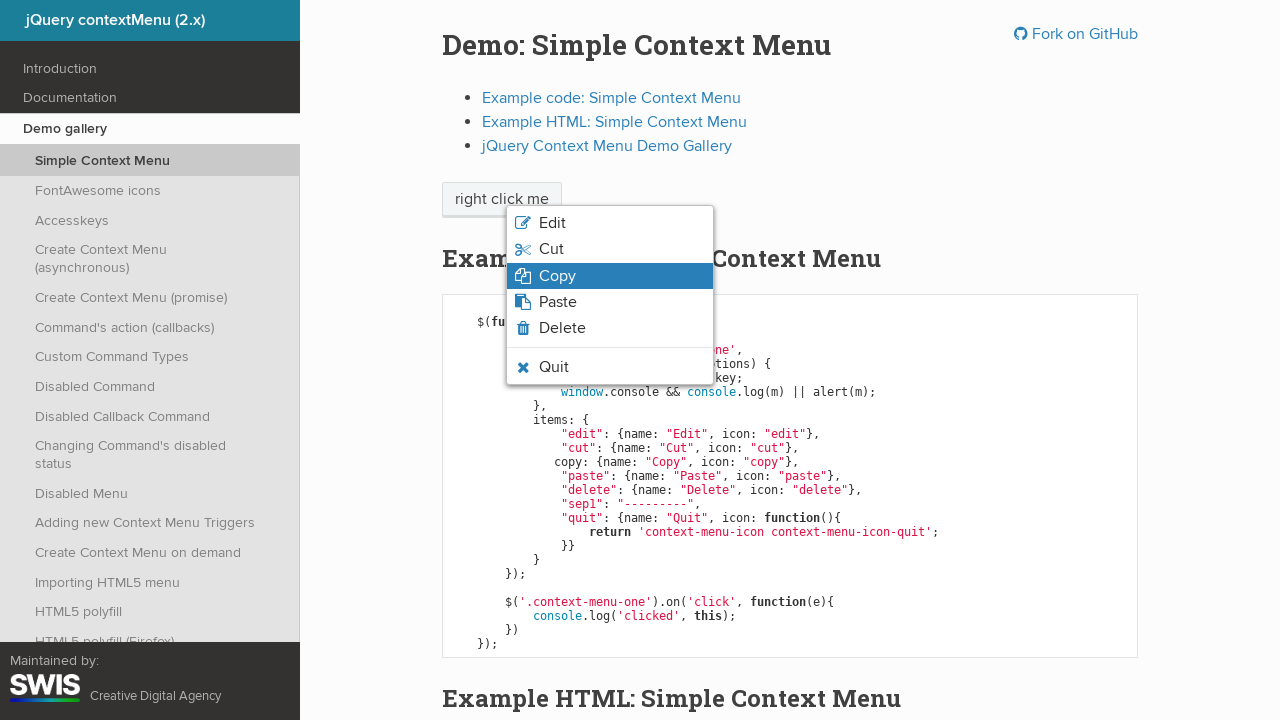

Pressed Enter key to select the highlighted menu item
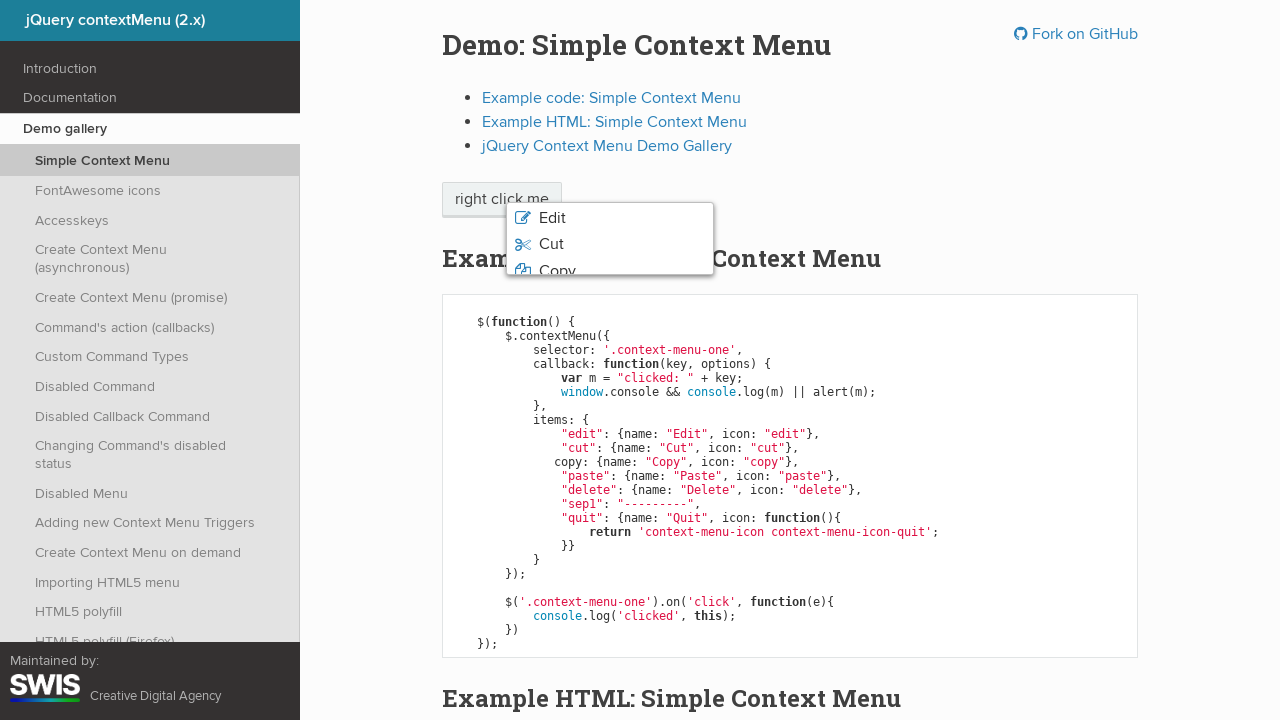

Set up dialog handler to accept alert dialogs
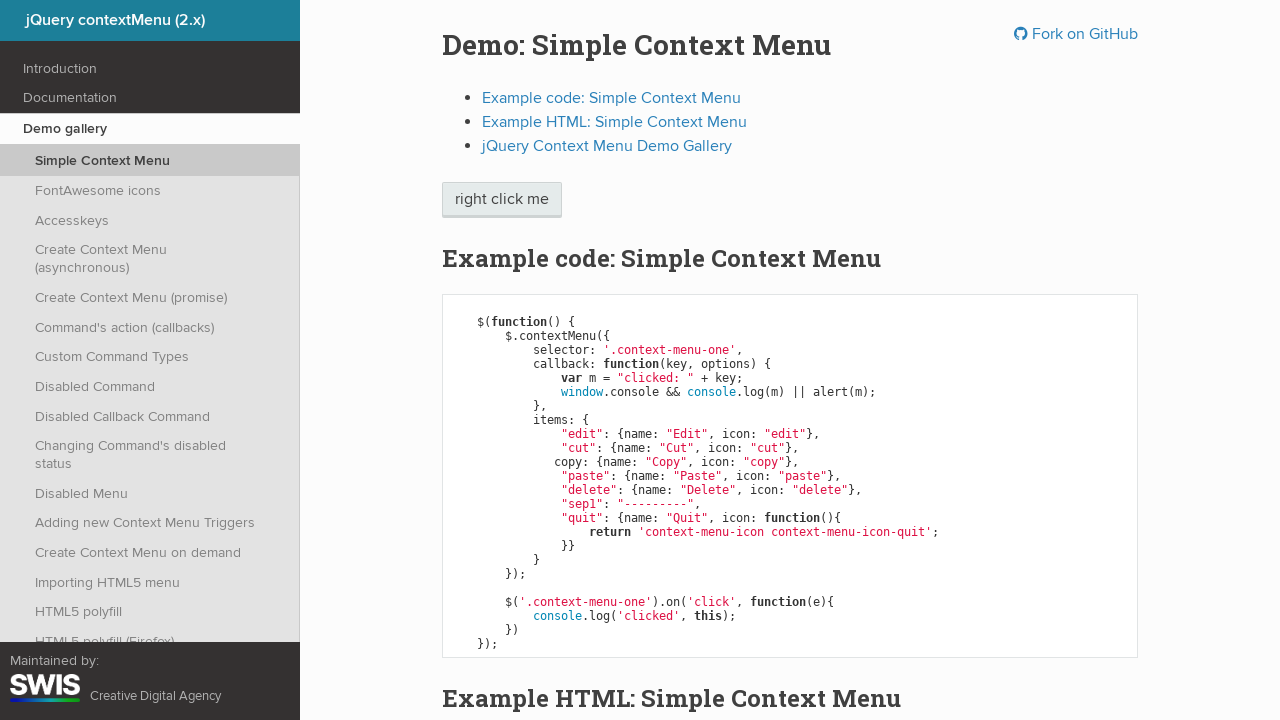

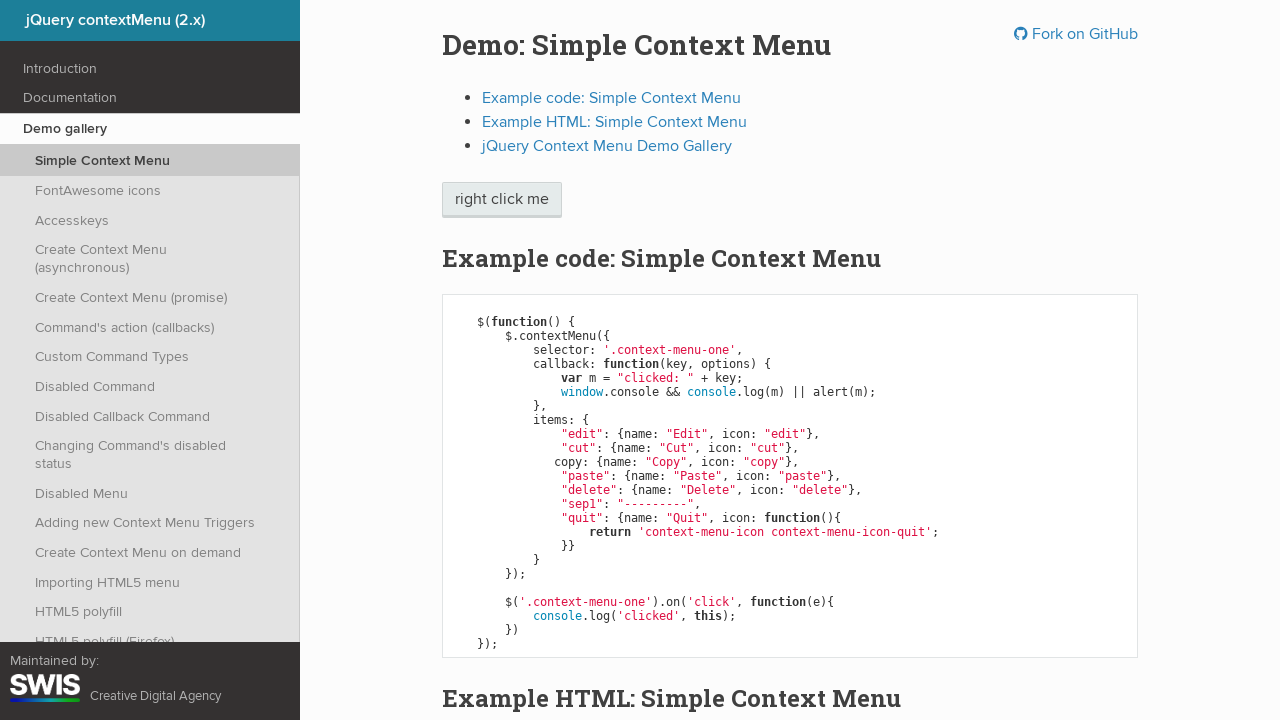